Tests radio button selection on a registration form by clicking the Male gender option

Starting URL: https://demo.automationtesting.in/Register.html

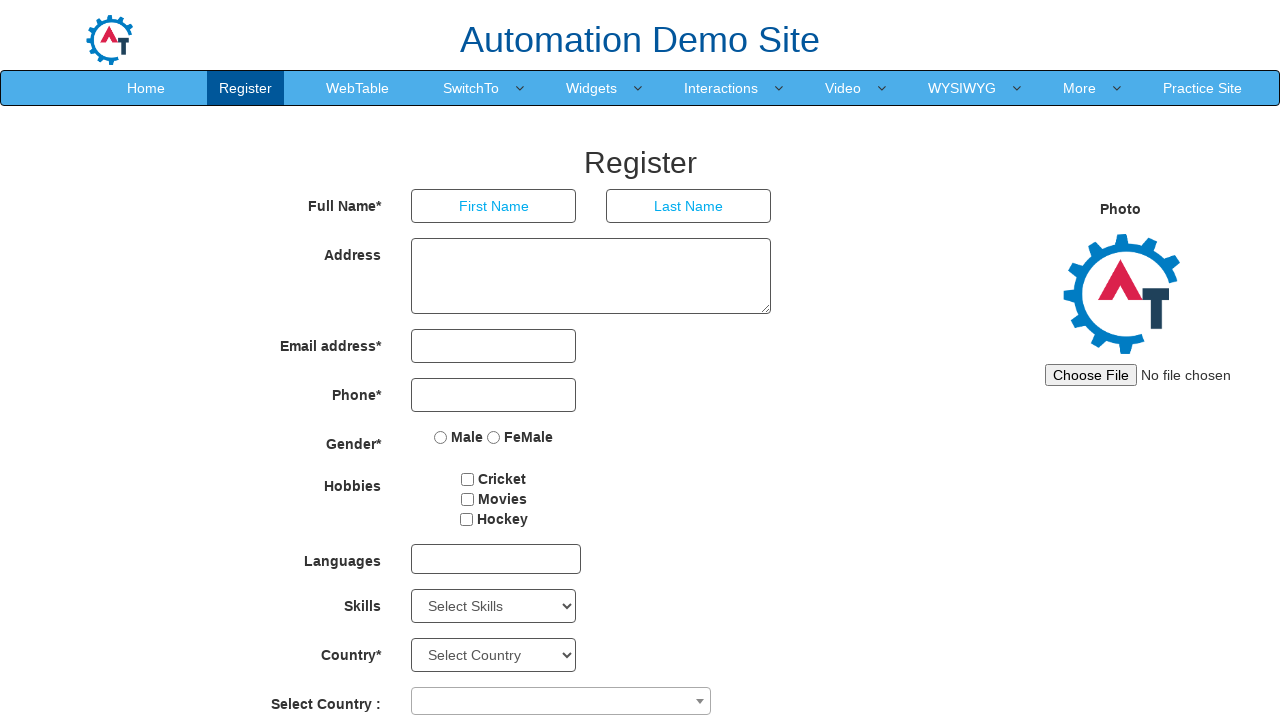

Navigated to registration form at https://demo.automationtesting.in/Register.html
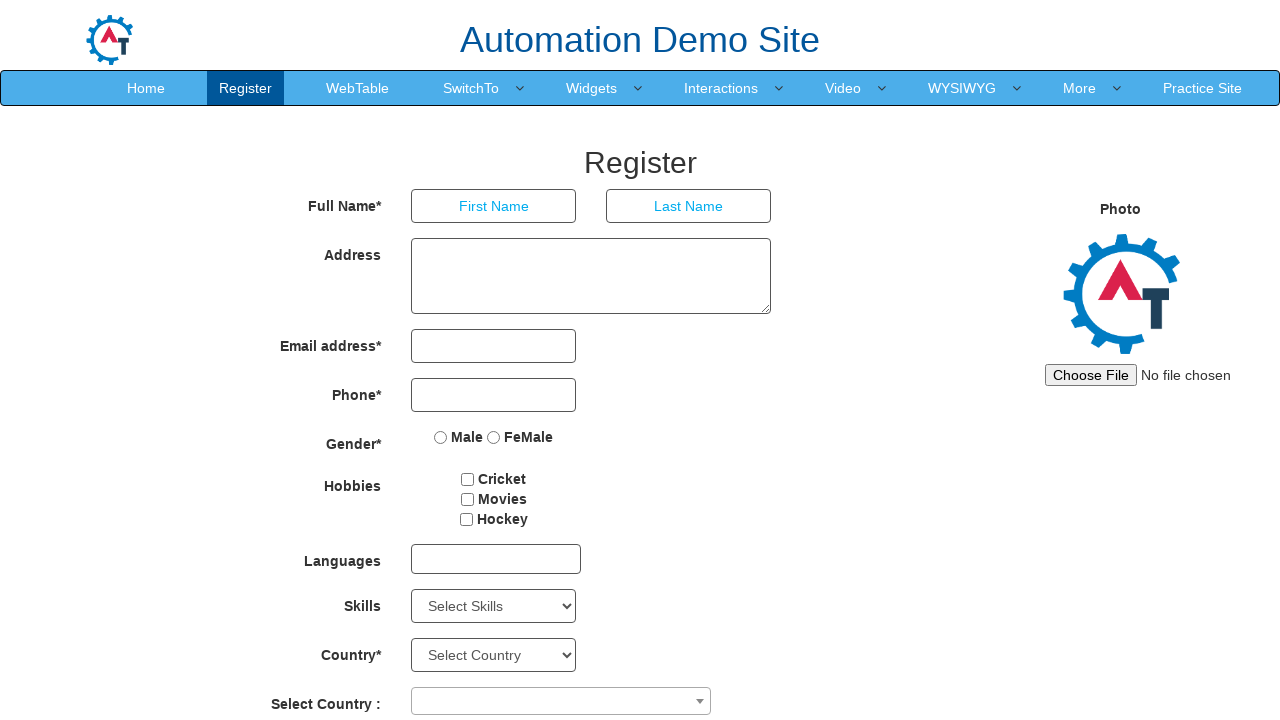

Clicked Male radio button to select gender option at (441, 437) on xpath=//input[@value='Male']
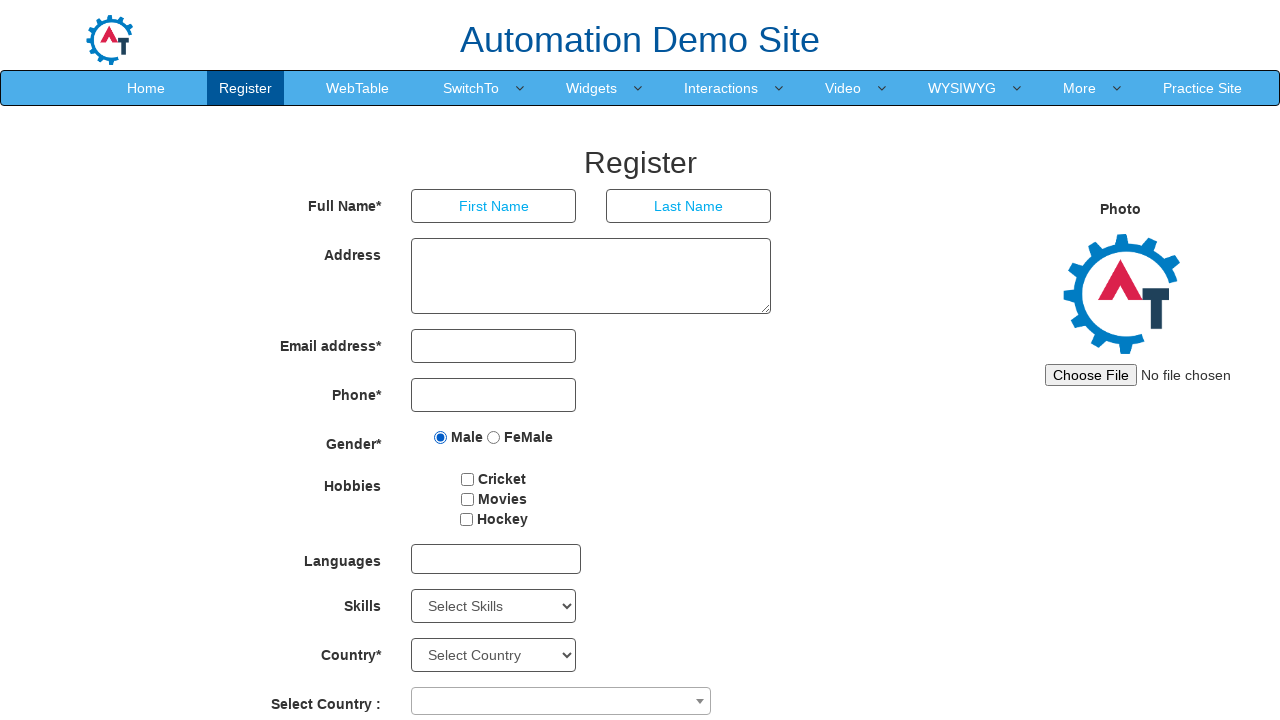

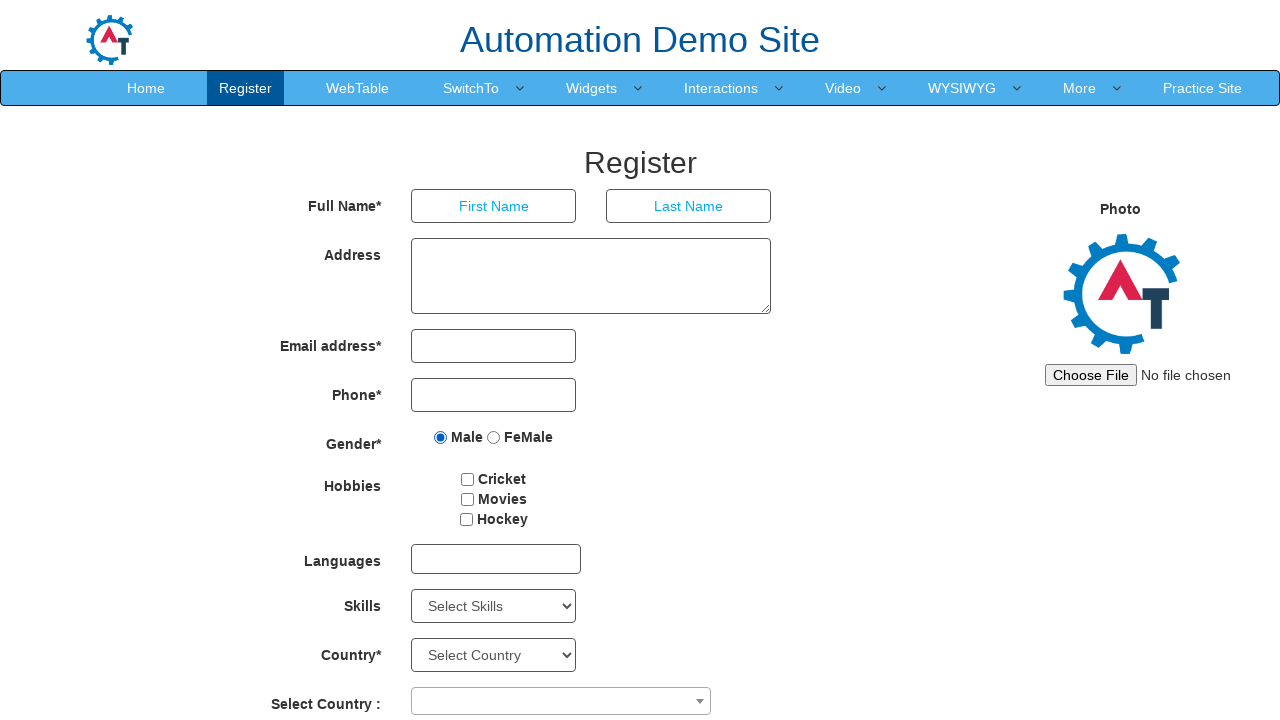